Tests an e-commerce site by searching for products, verifying search results count, adding items to cart, and validating the brand name

Starting URL: https://rahulshettyacademy.com/seleniumPractise/#/

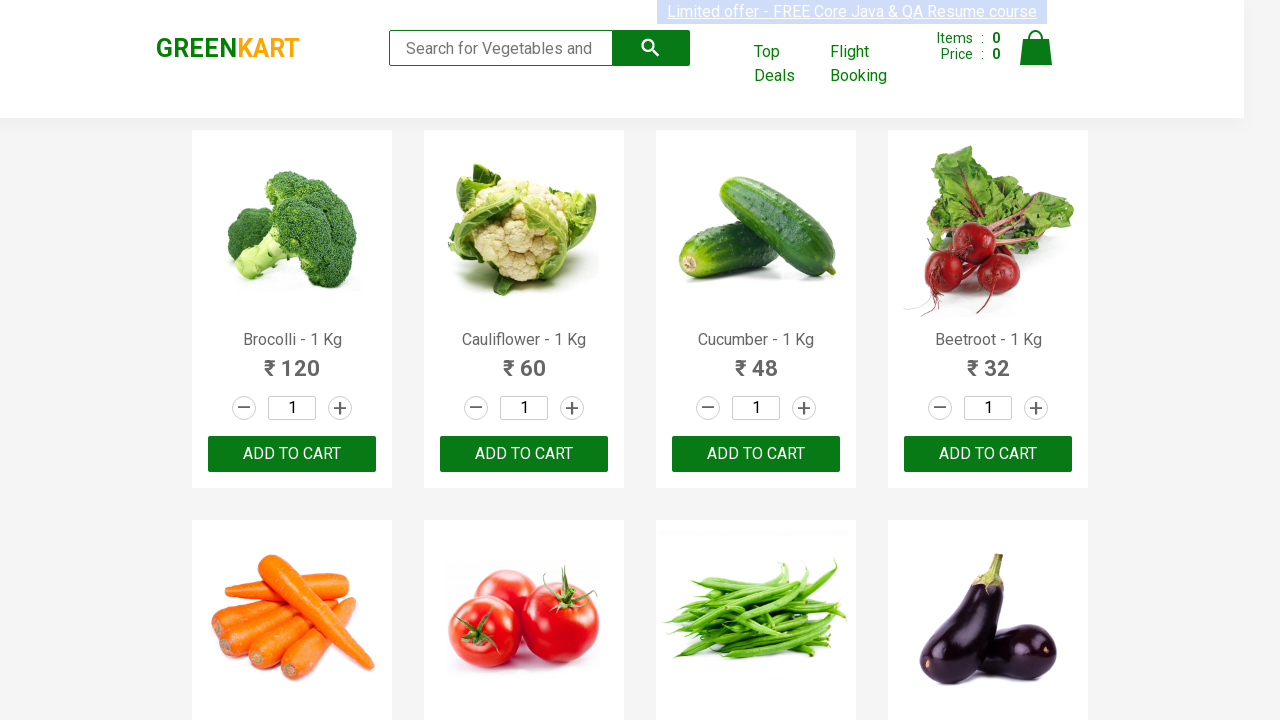

Filled search field with 'ca' to find products on .search-keyword
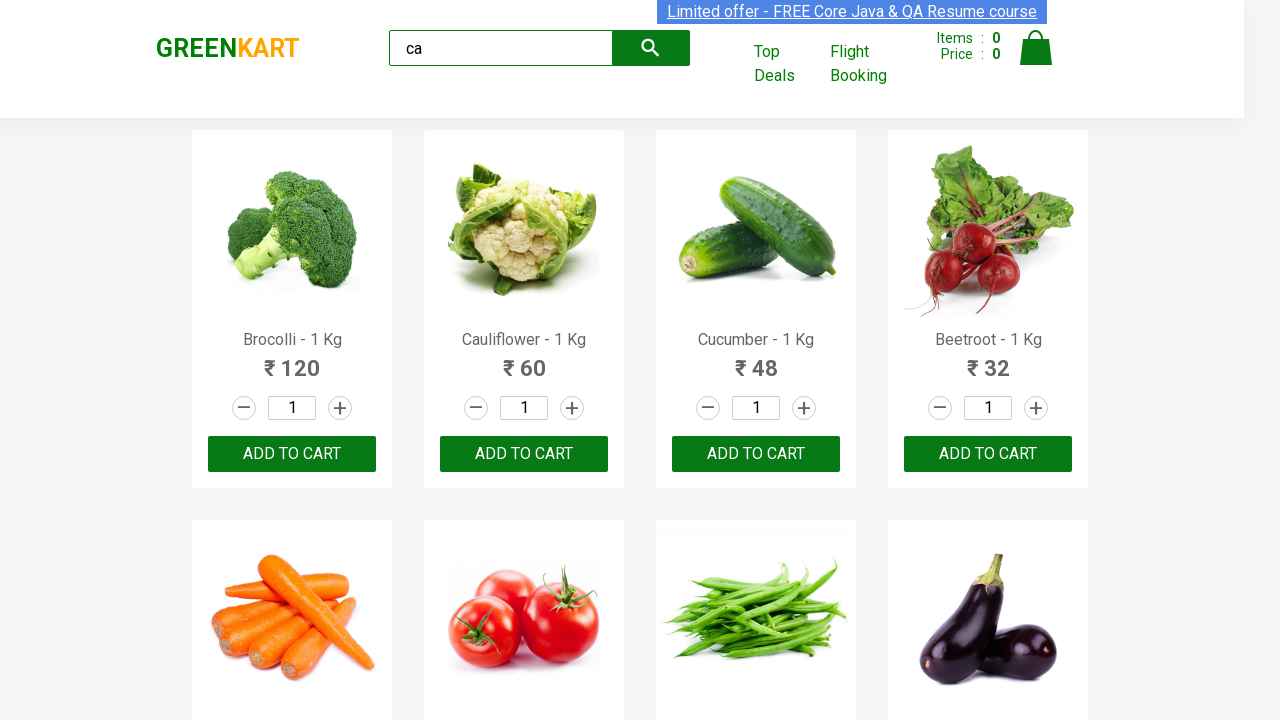

Waited 2 seconds for search results to update
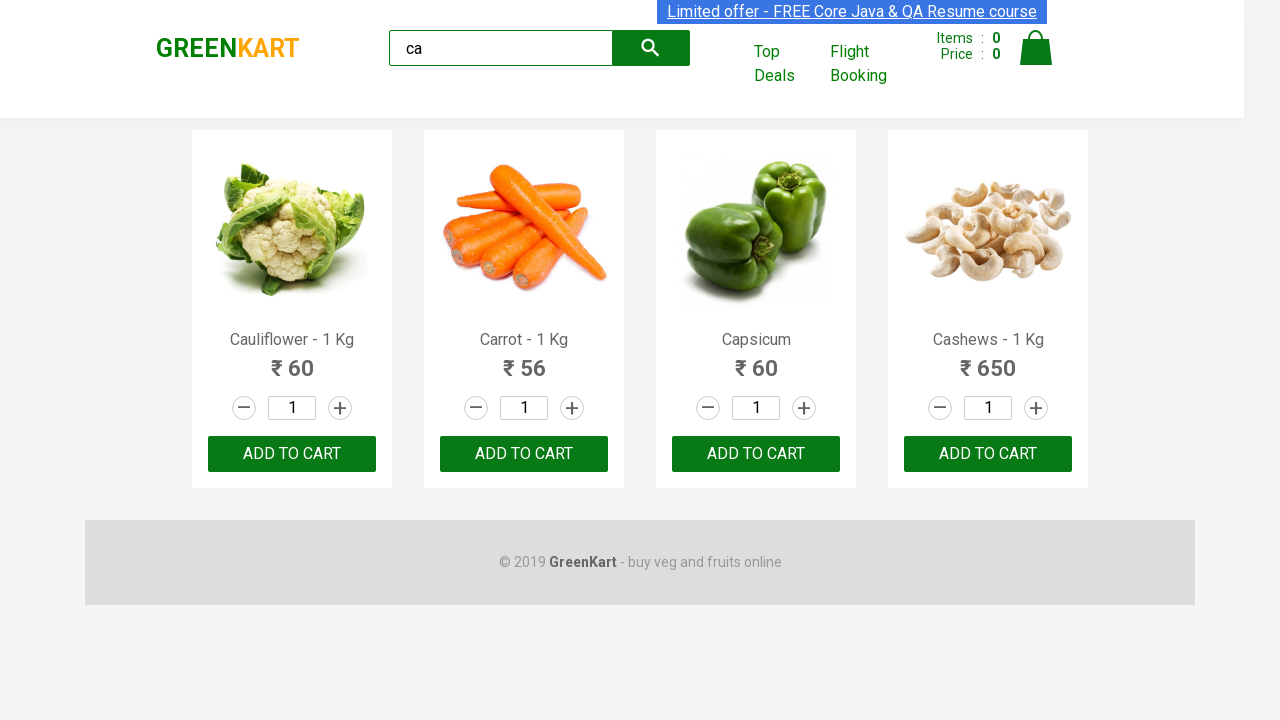

Verified 4 visible products are displayed in search results
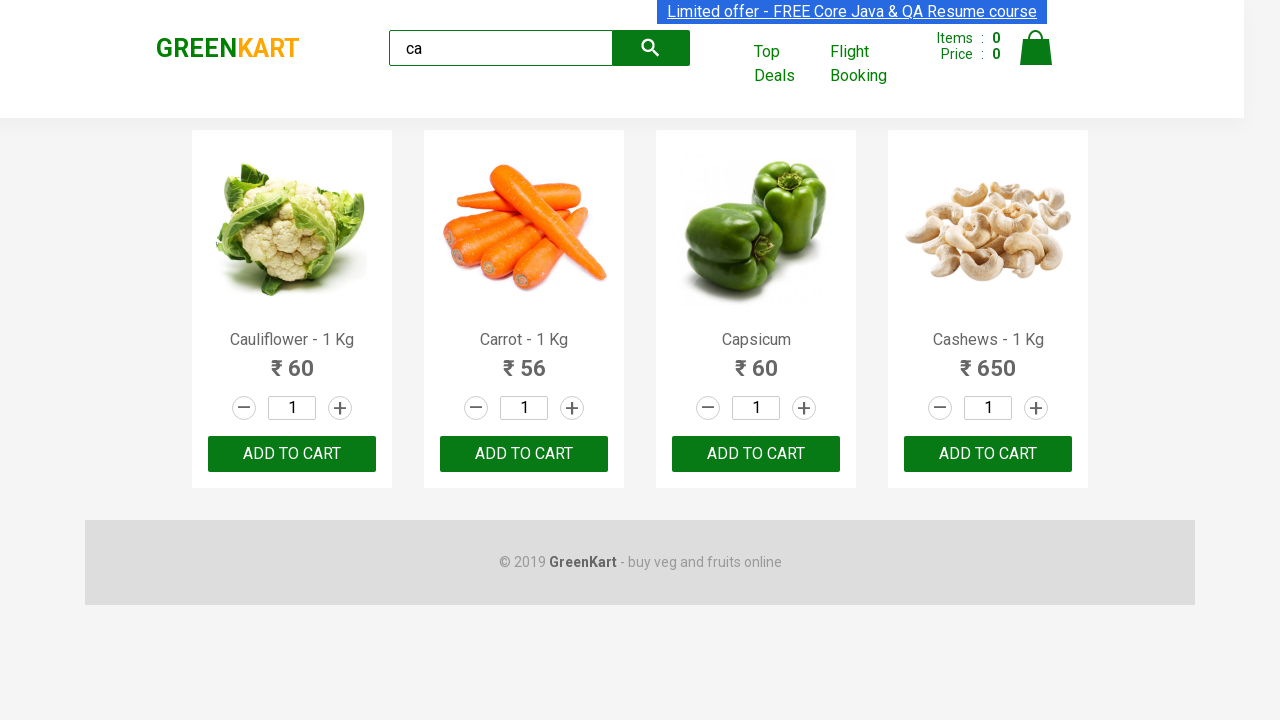

Clicked ADD TO CART button for the 3rd product at (756, 454) on :nth-child(3) > .product-action > button
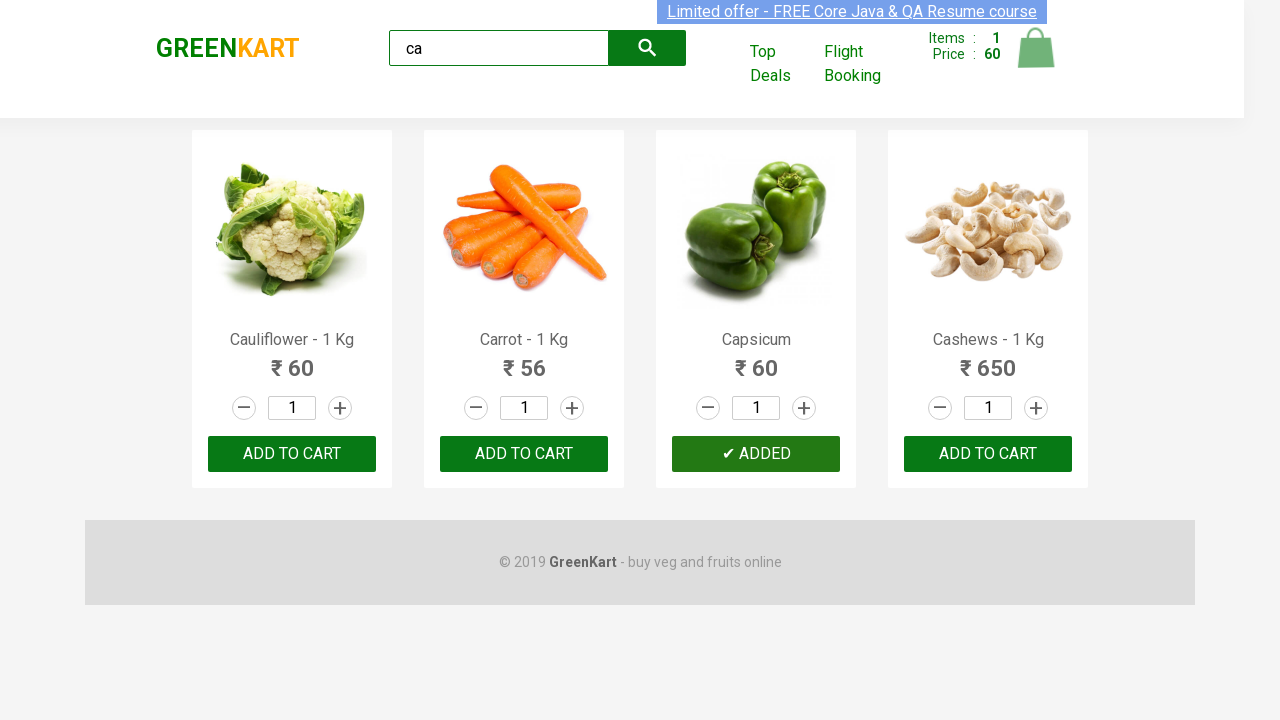

Clicked ADD TO CART button for product at index 2 at (756, 454) on .products .product >> nth=2 >> text=ADD TO CART
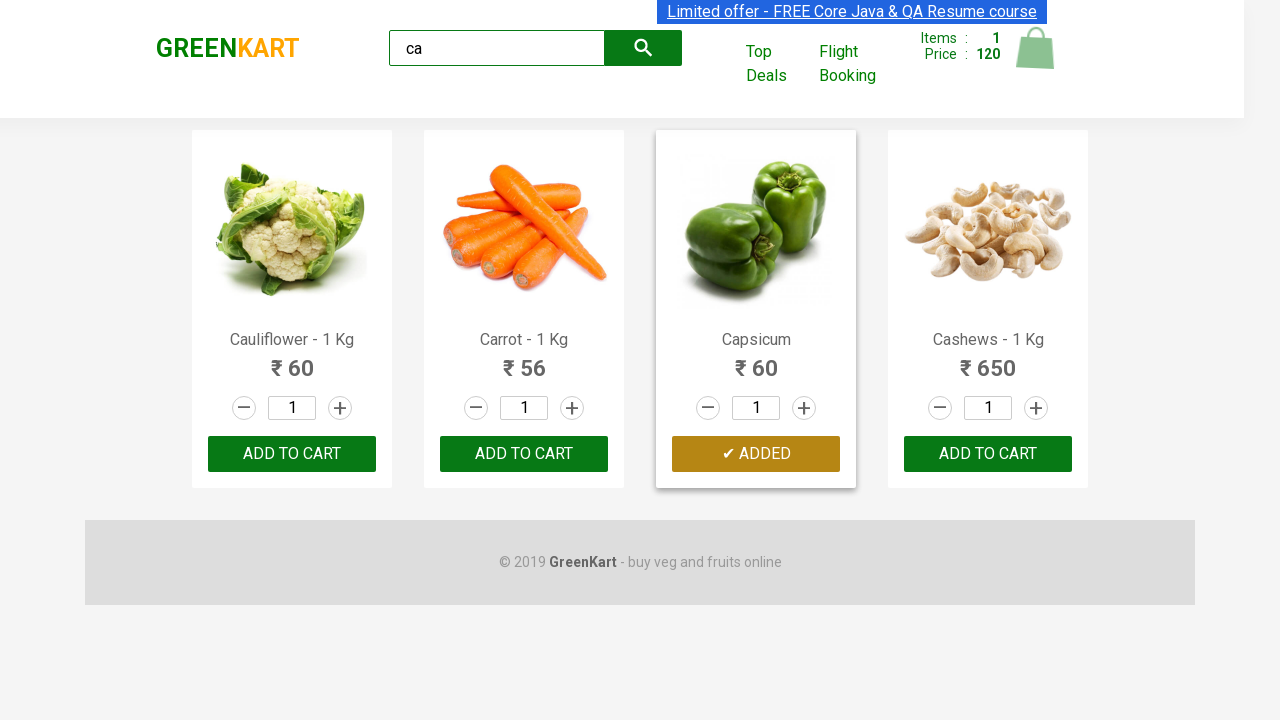

Found and clicked ADD TO CART button for Cashews product at (988, 454) on .products .product >> nth=3 >> button
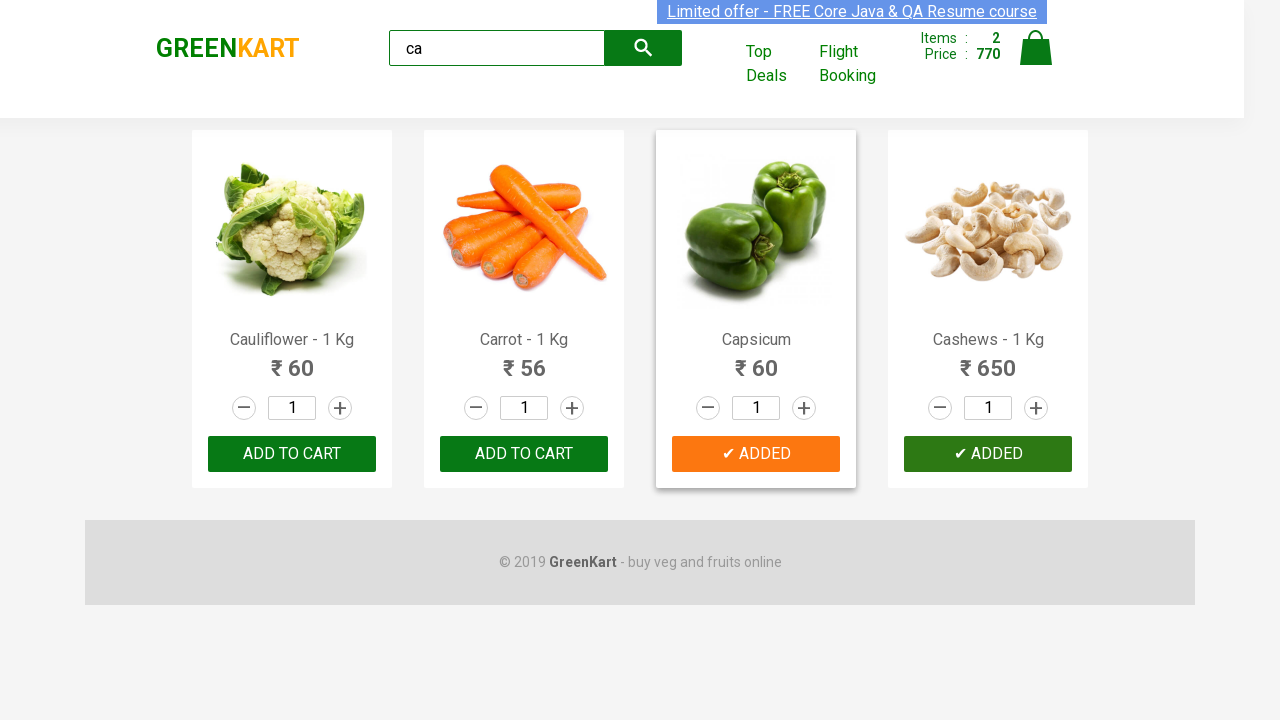

Verified brand text is 'GREENKART'
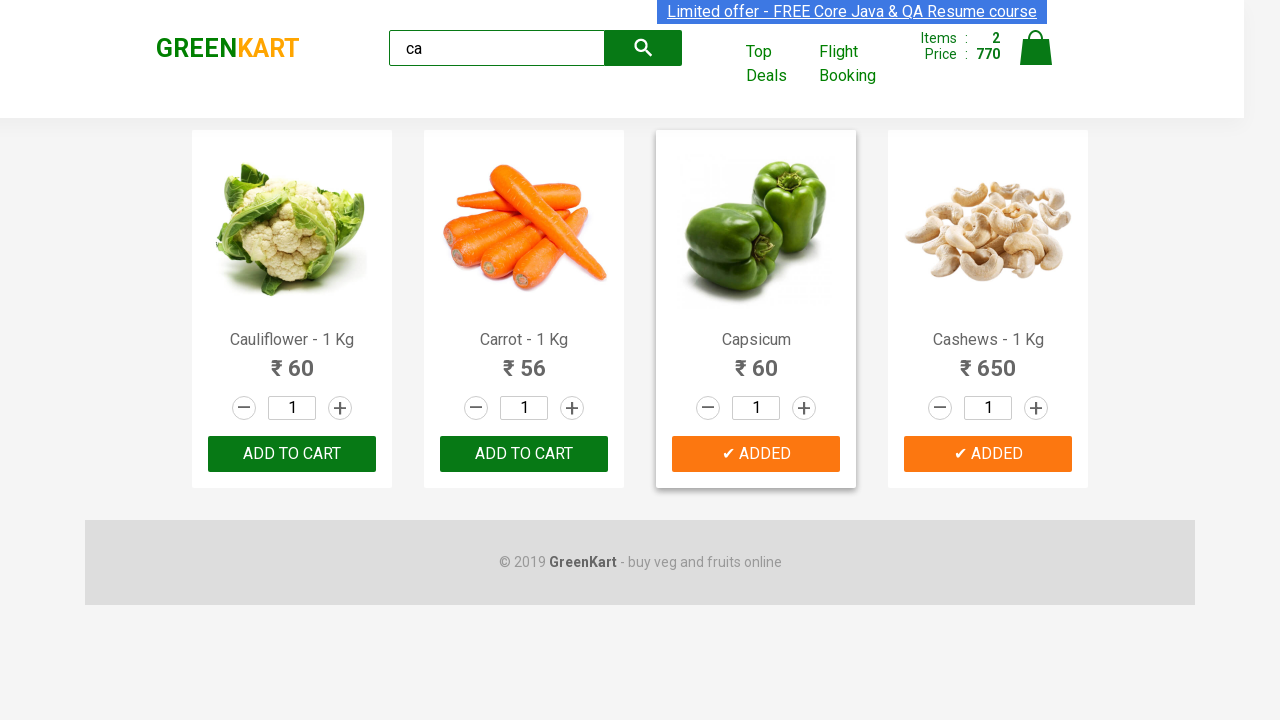

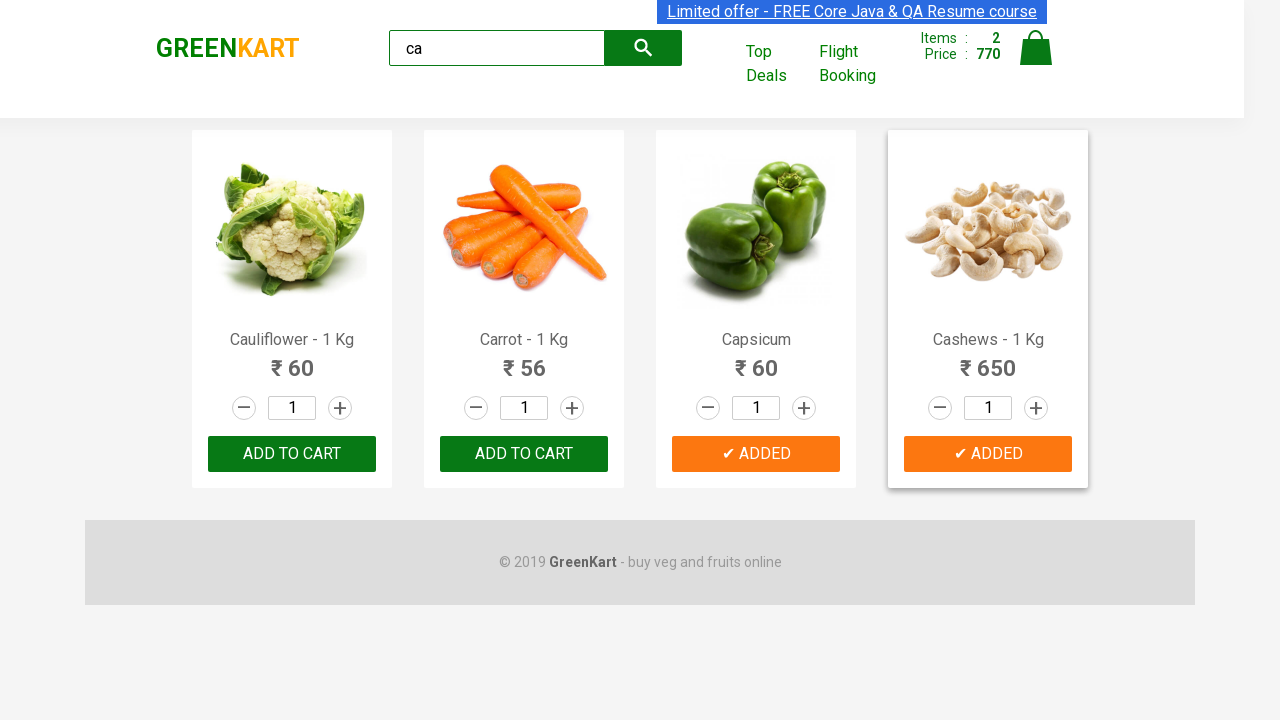